Tests the DataTables Editor by clicking the New button, filling in all employee fields (first name, last name, position, office, extension, start date, salary), clicking Create, then searching for and verifying the created entry appears.

Starting URL: https://editor.datatables.net/

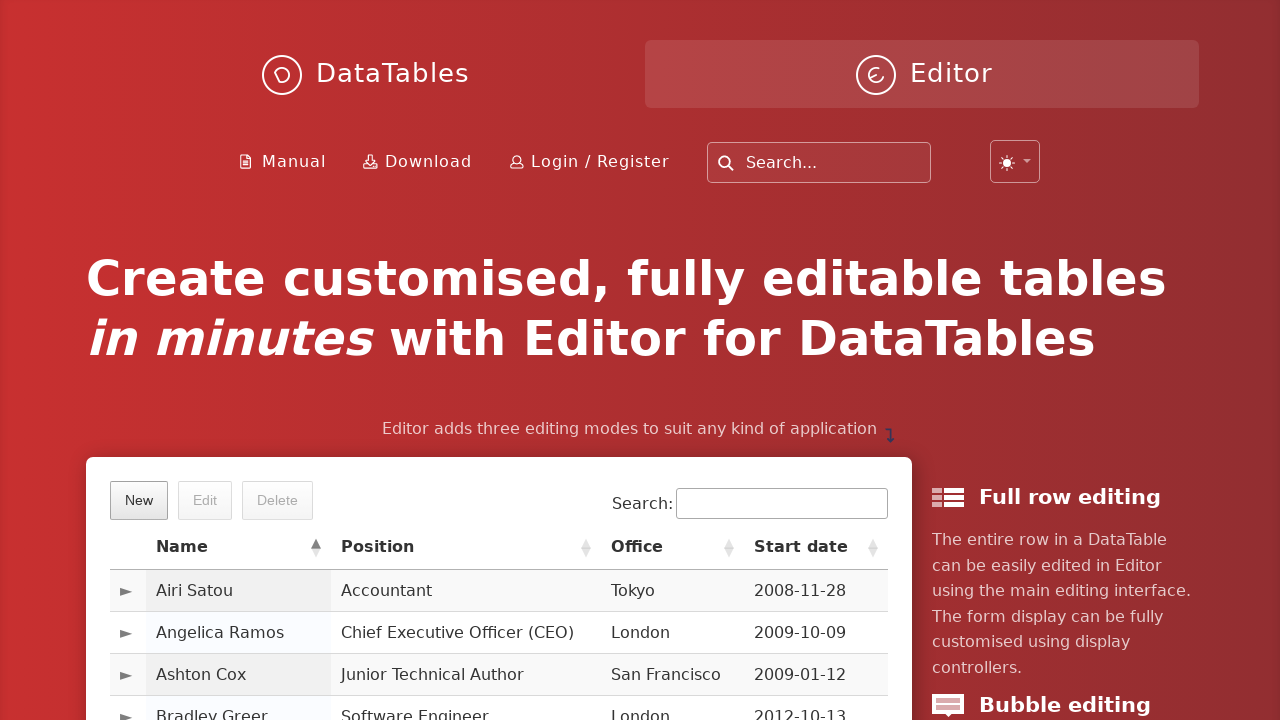

Clicked the New button to create a new employee entry at (139, 500) on button:has-text('New')
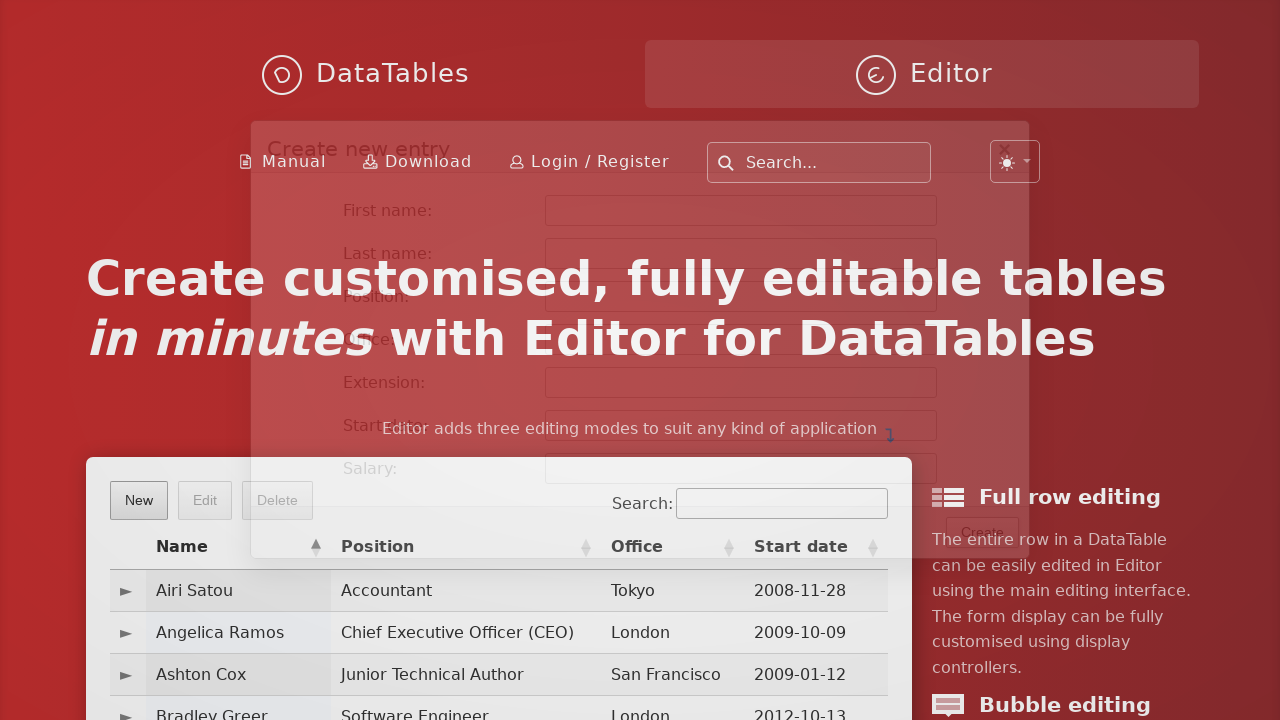

Form modal appeared with first name field visible
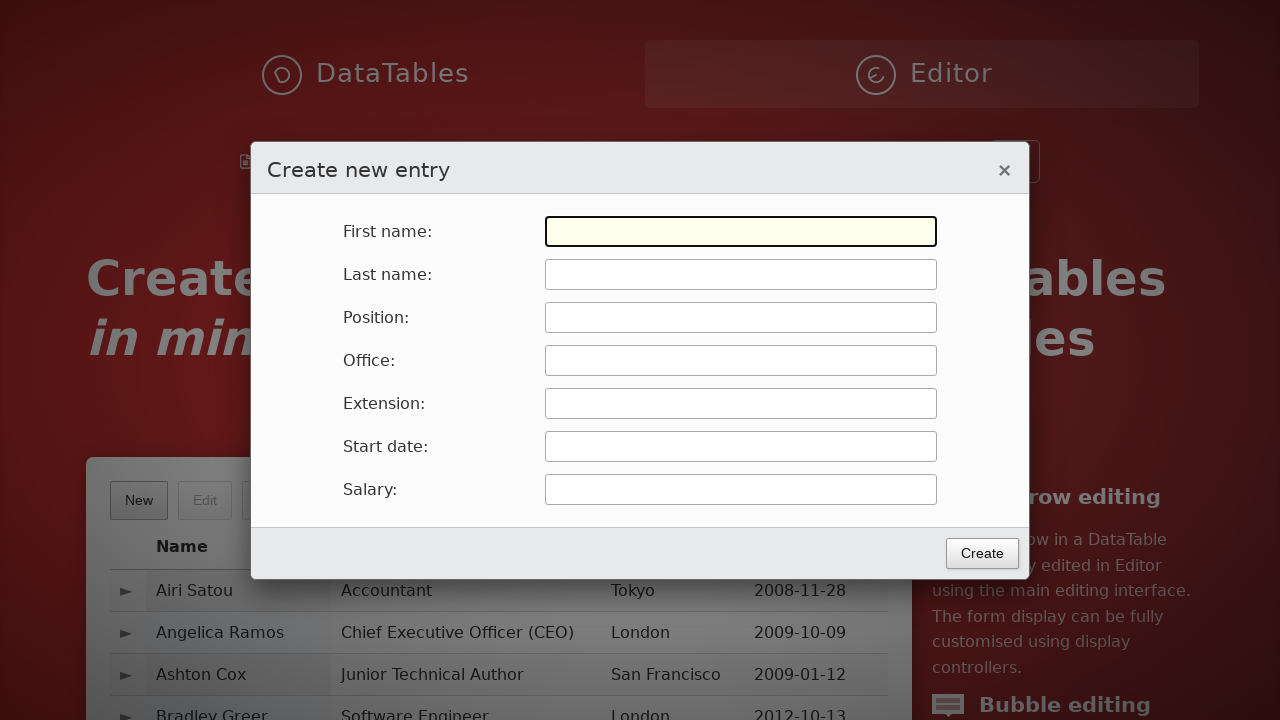

Filled first name field with 'Michael' on input[data-editor-field='first_name'], input#DTE_Field_first_name
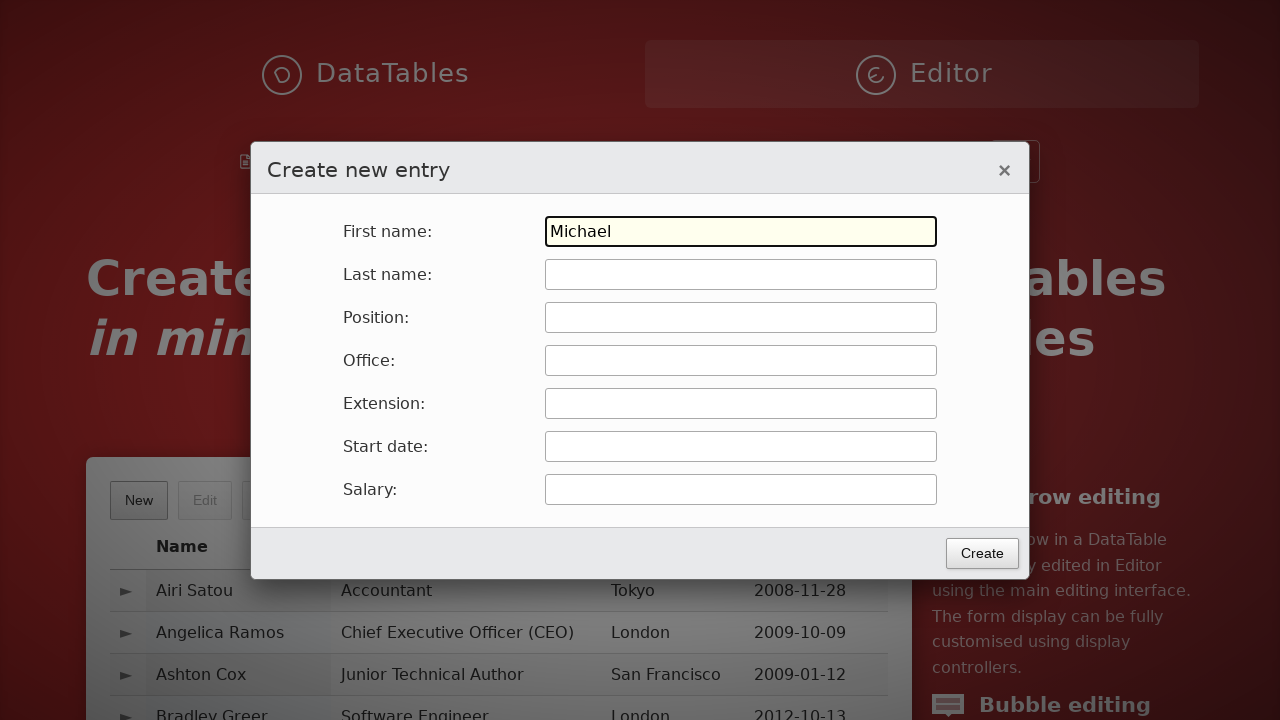

Filled last name field with 'Anderson' on input[data-editor-field='last_name'], input#DTE_Field_last_name
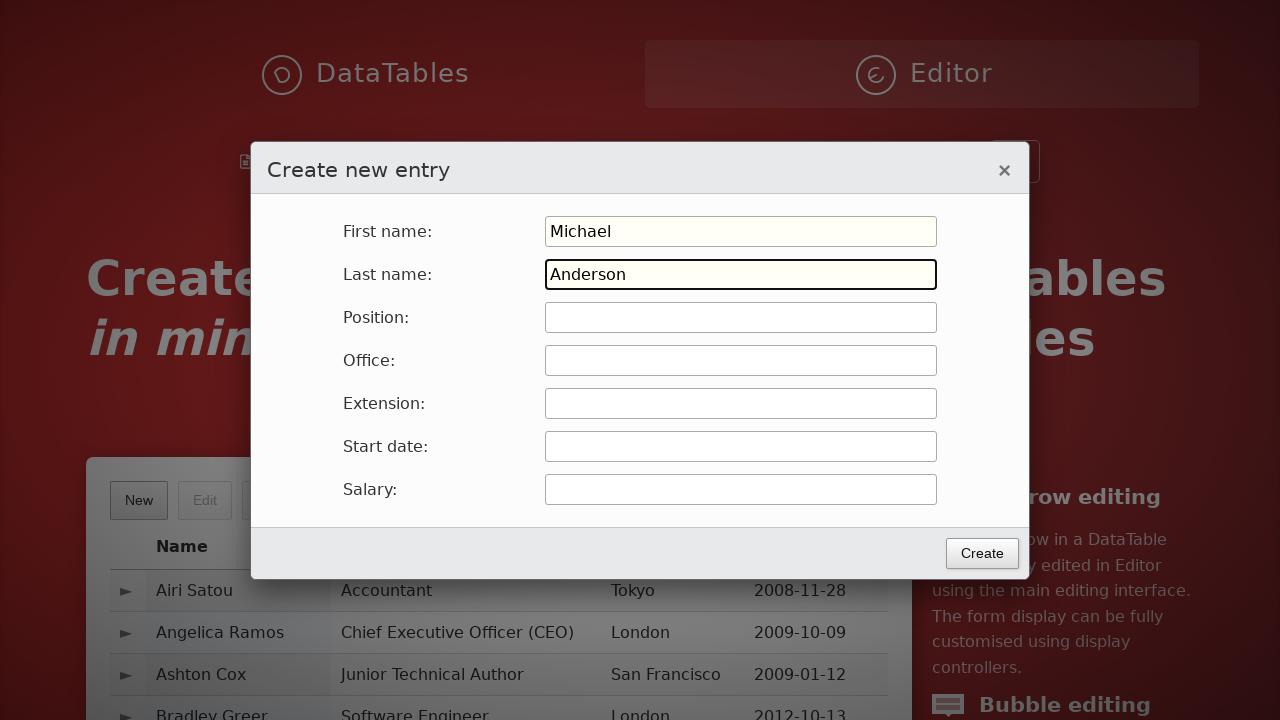

Filled position field with 'Software Engineer' on input[data-editor-field='position'], input#DTE_Field_position
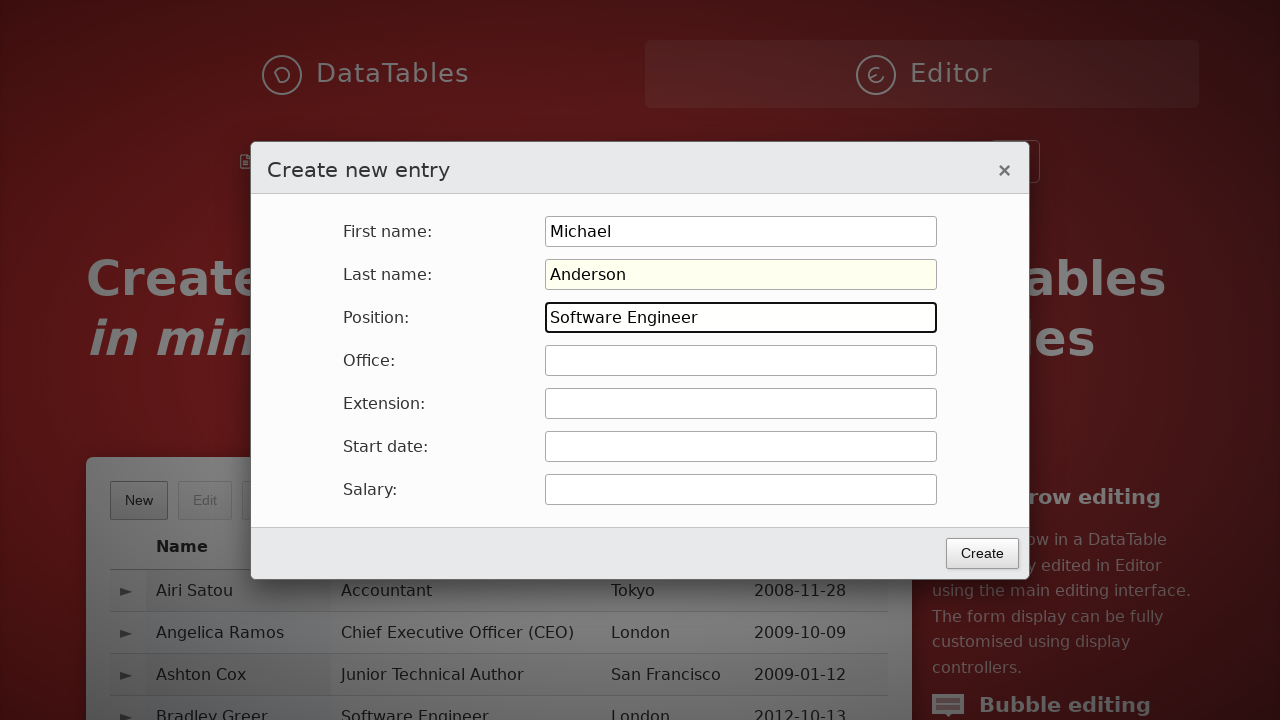

Filled office field with 'San Francisco' on input[data-editor-field='office'], input#DTE_Field_office
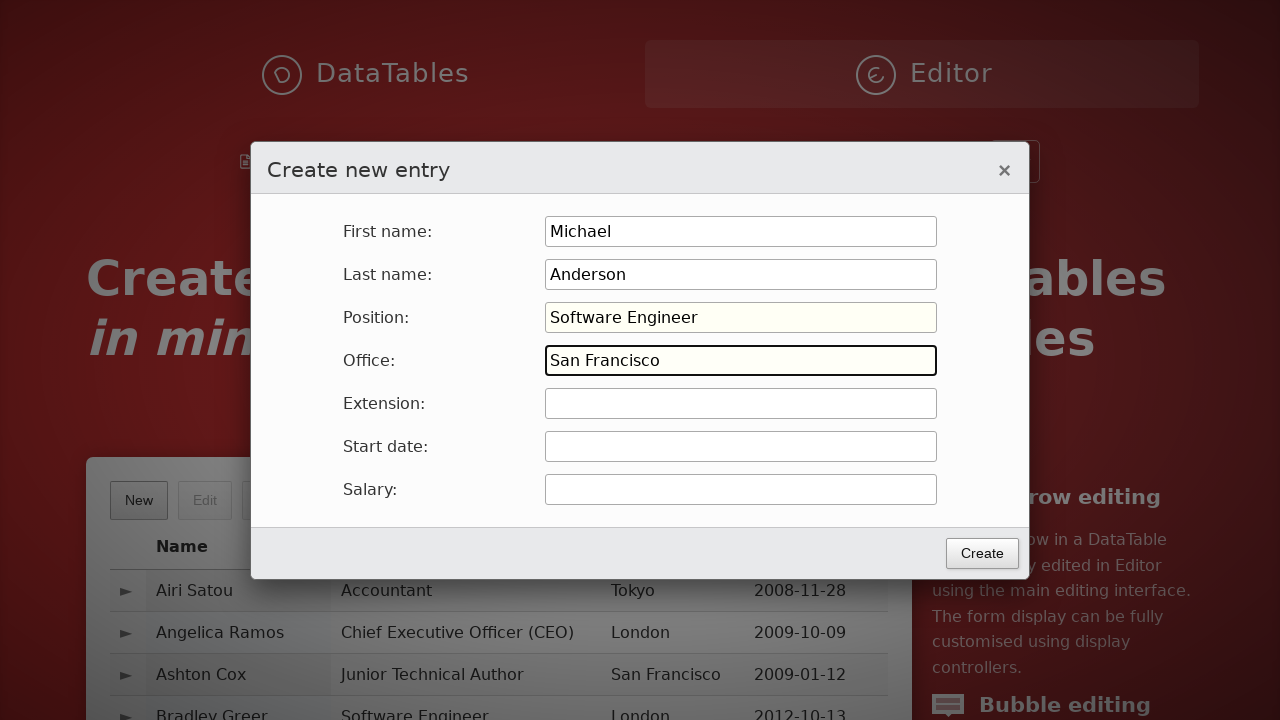

Filled extension field with '4521' on input[data-editor-field='extn'], input#DTE_Field_extn
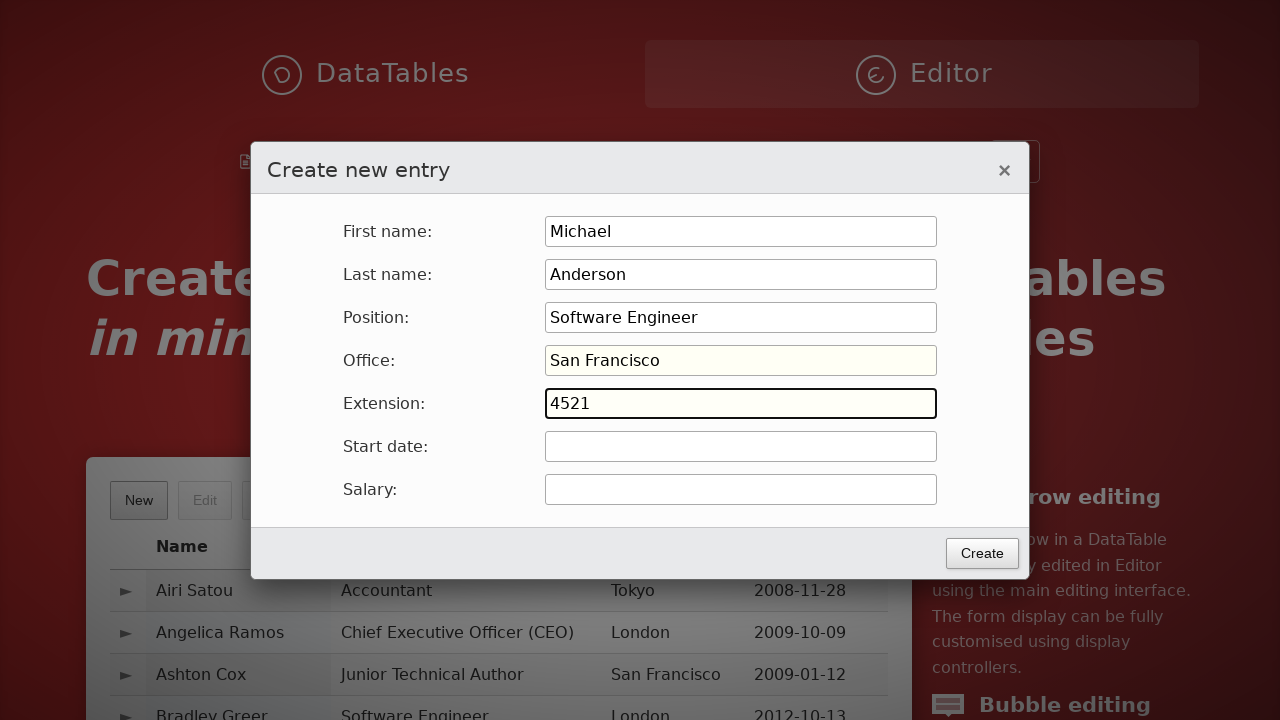

Filled start date field with '2024-03-15' on input[data-editor-field='start_date'], input#DTE_Field_start_date
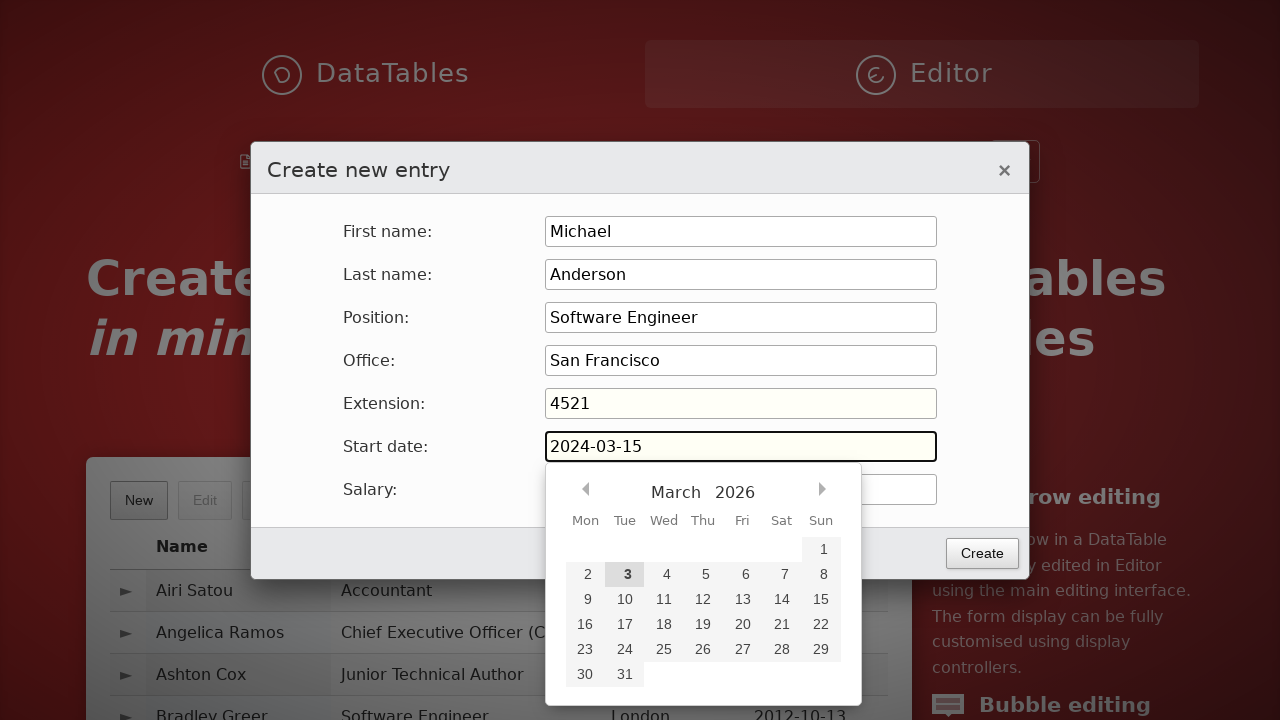

Filled salary field with '125000' on input[data-editor-field='salary'], input#DTE_Field_salary
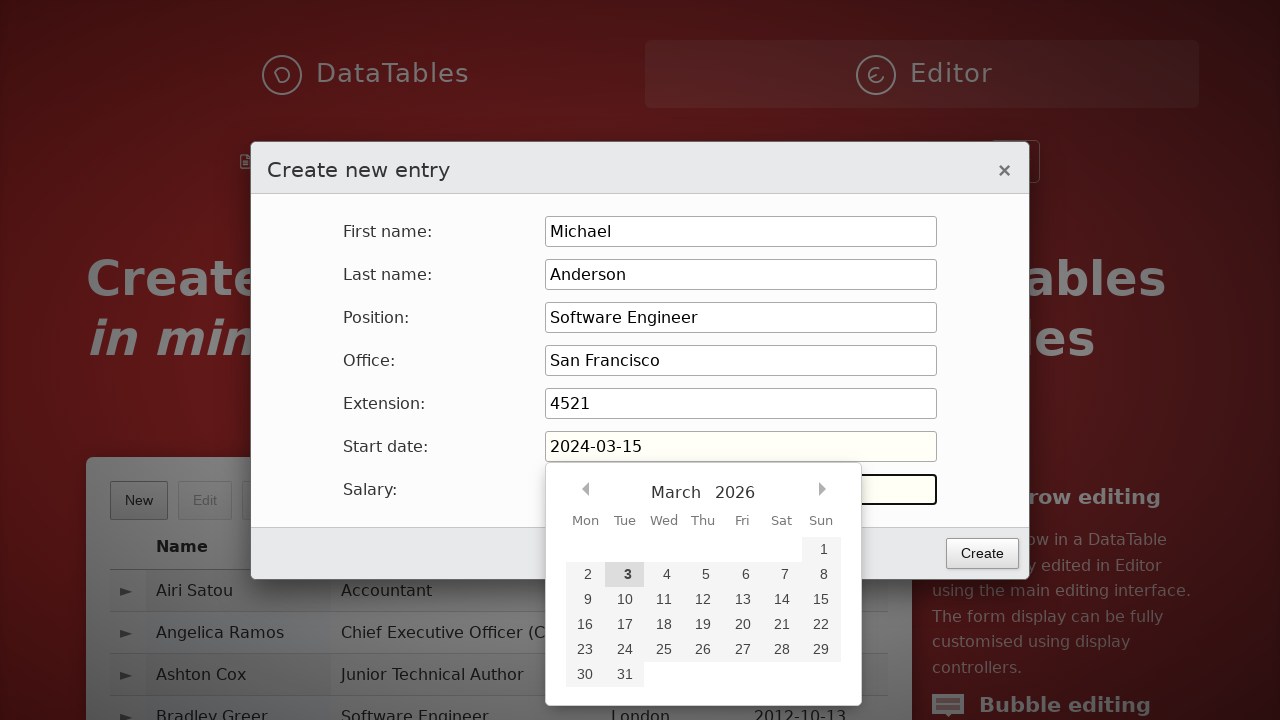

Clicked the Create button to save the new employee at (982, 553) on button:has-text('Create')
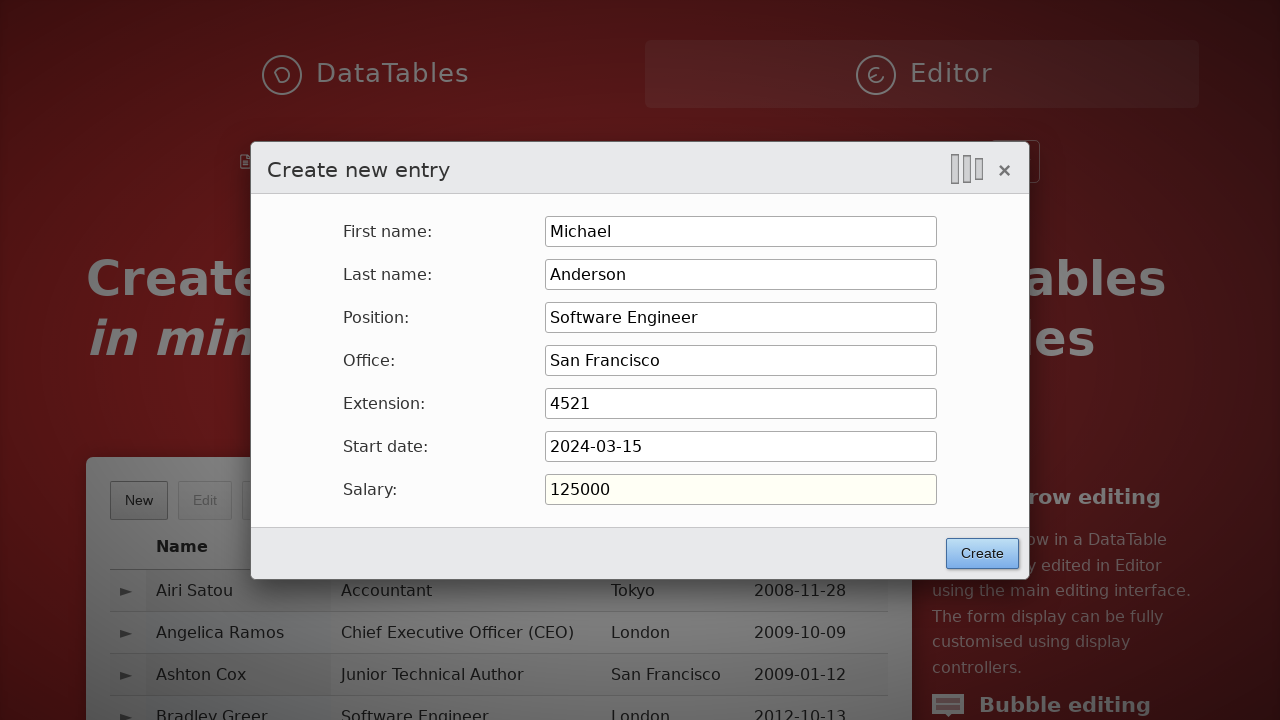

Waited for modal to close and table to update
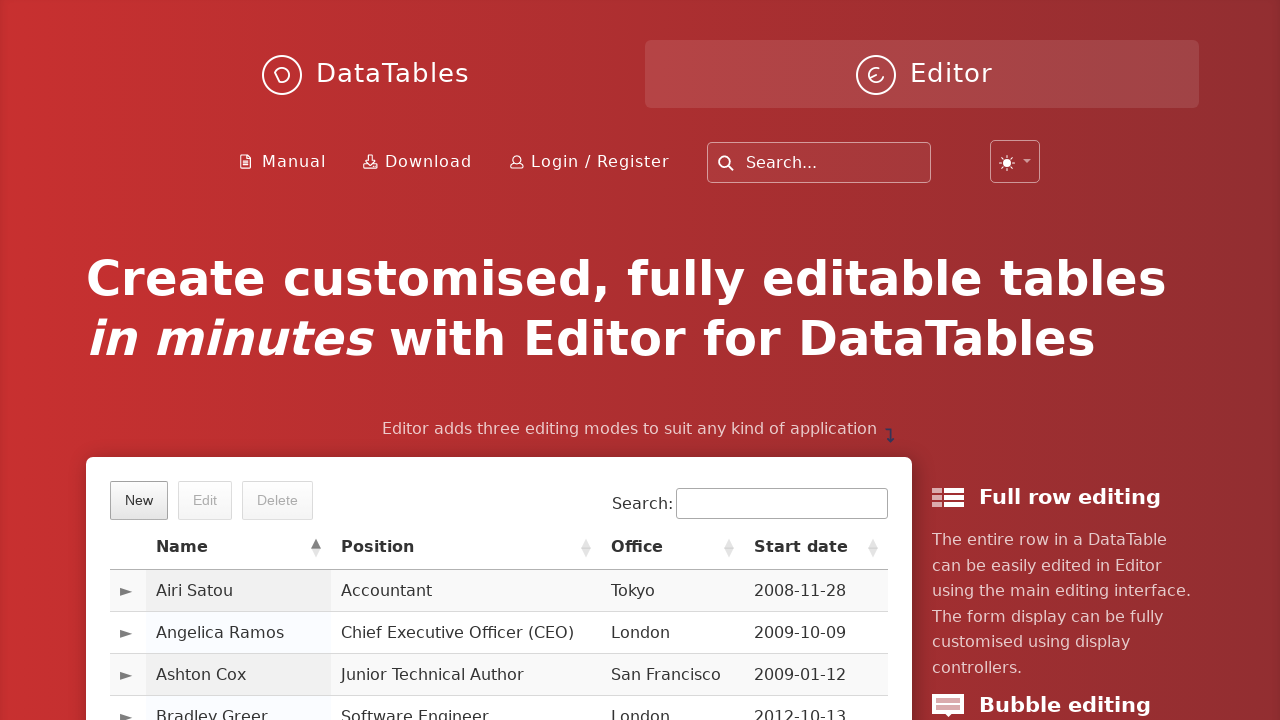

Filled search field with 'Michael' to locate the new employee on input[type='search']
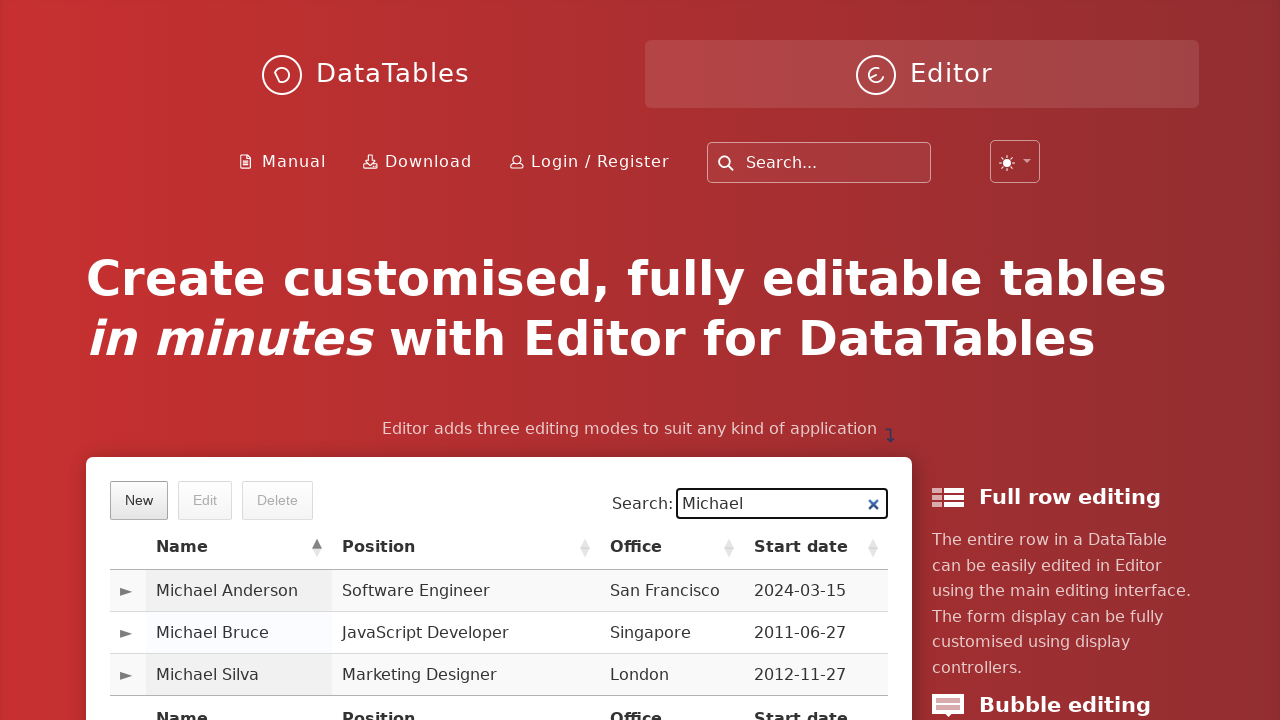

Waited for search results to load
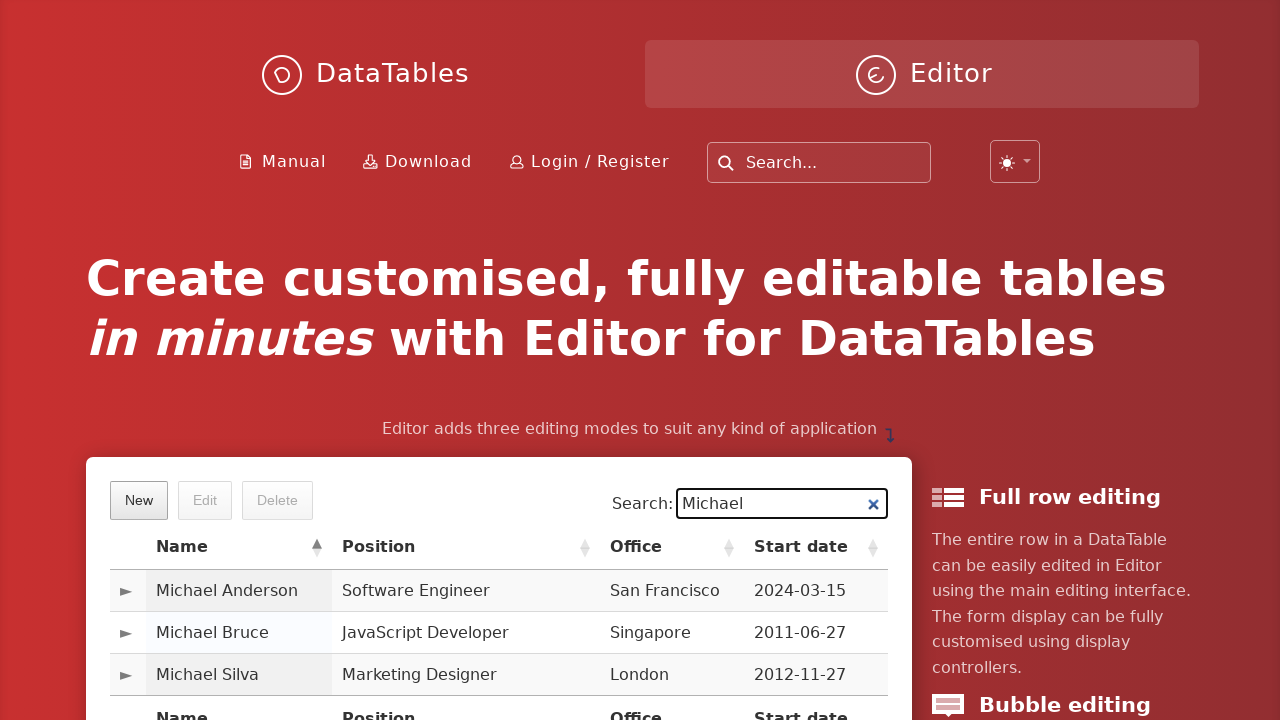

Located the first cell in the search results table
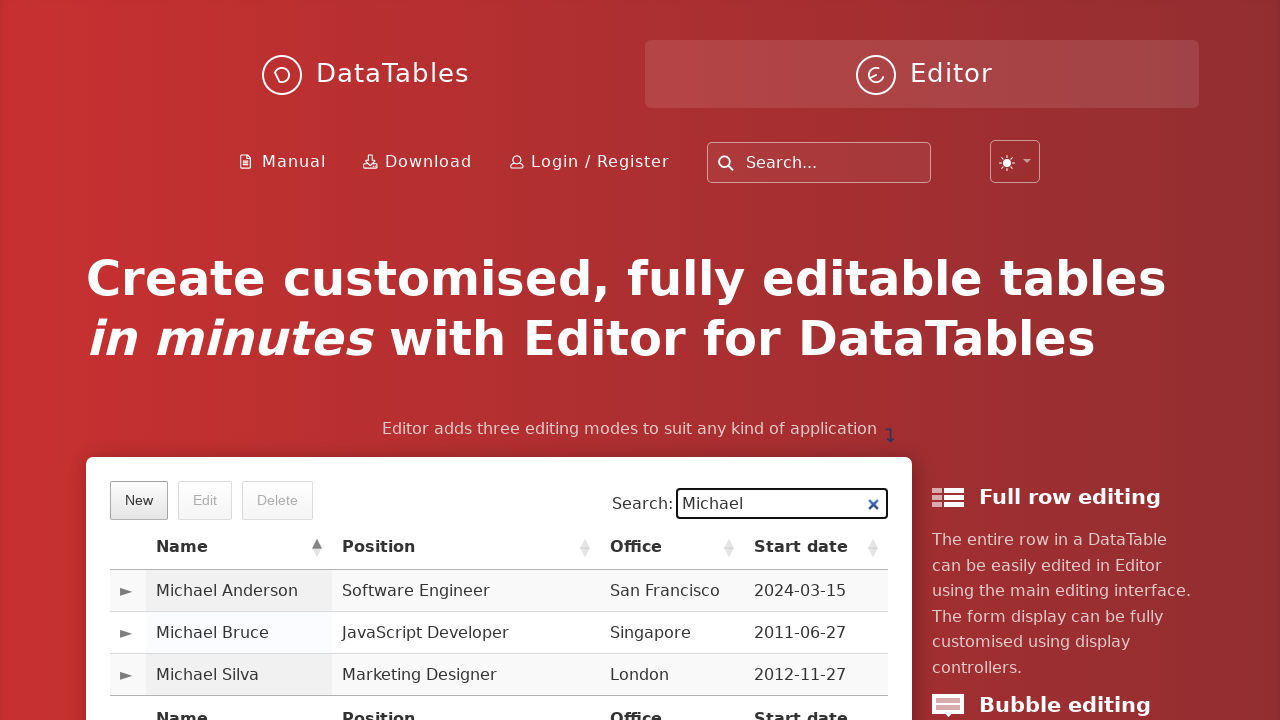

Verified that table rows with data are visible
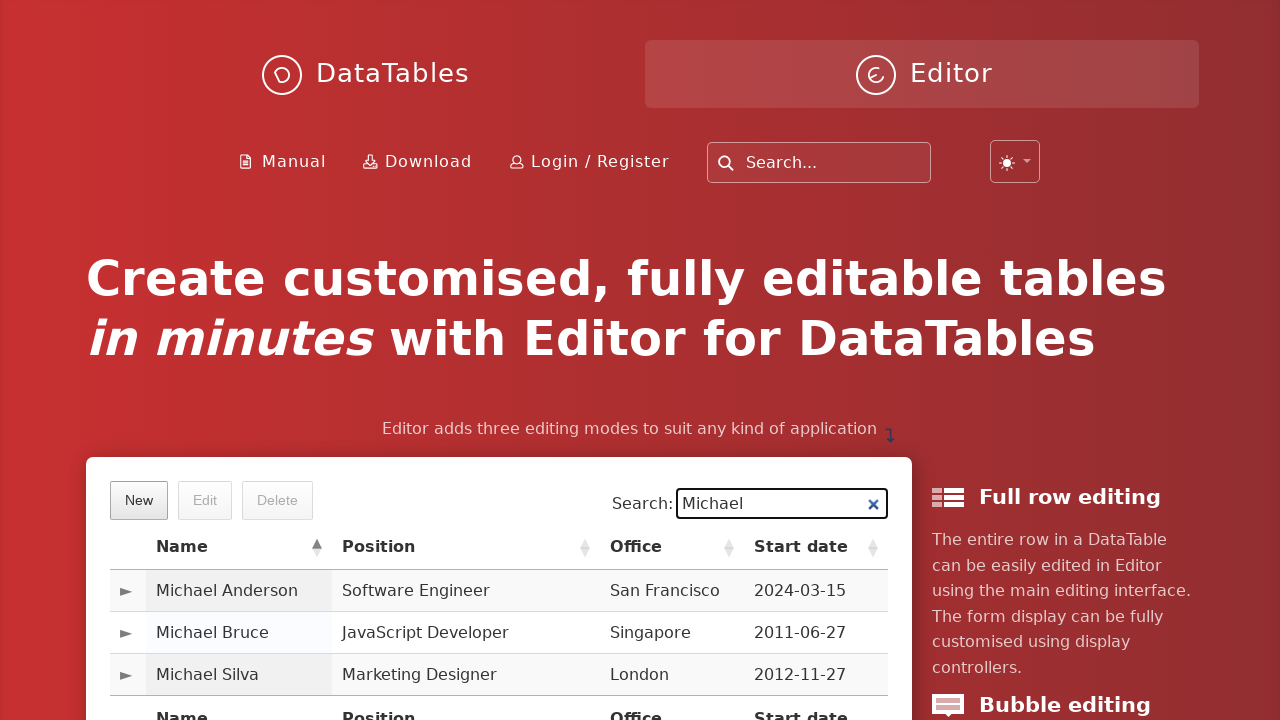

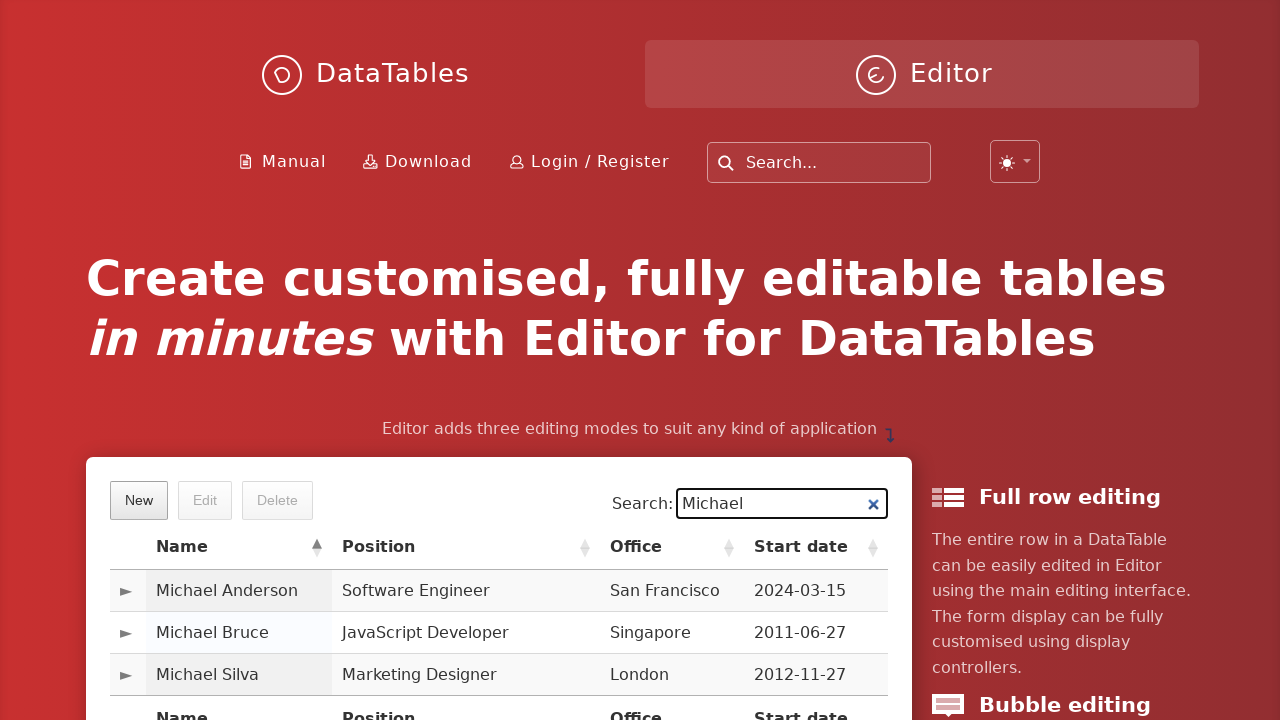